Tests the Add/Remove Elements functionality by clicking to add an element and then deleting it

Starting URL: https://the-internet.herokuapp.com

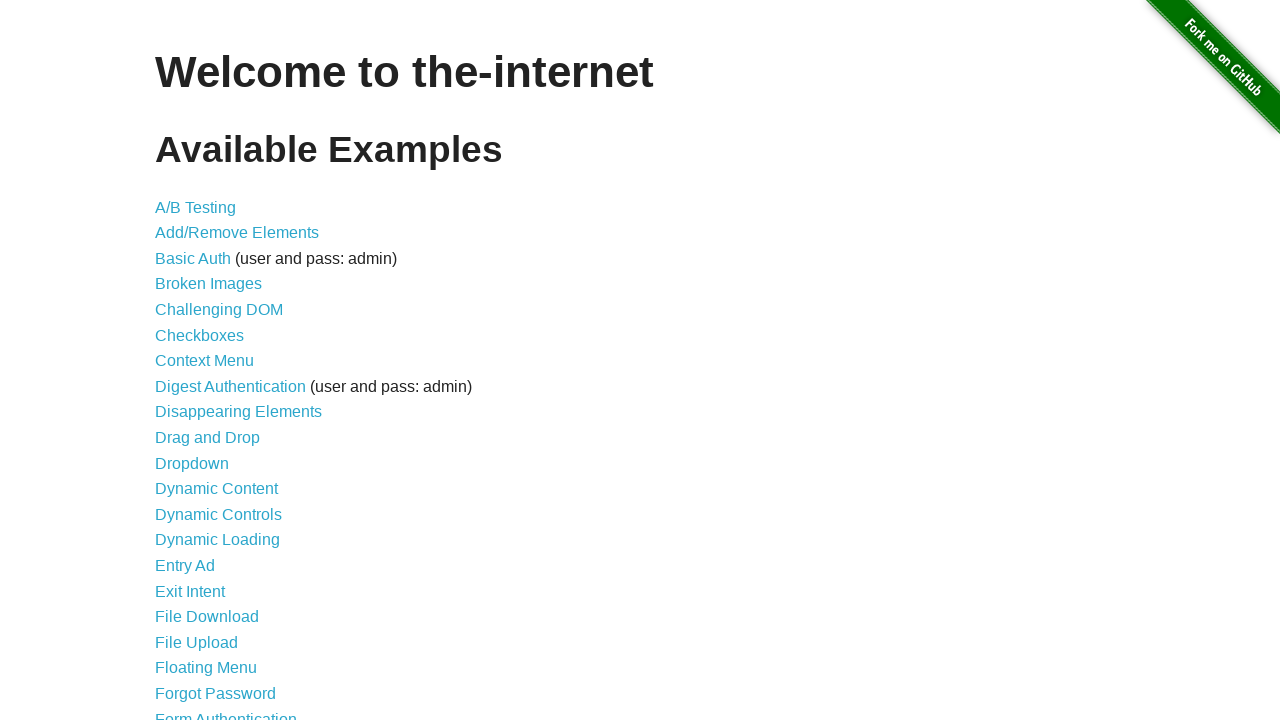

Navigated to the-internet.herokuapp.com homepage
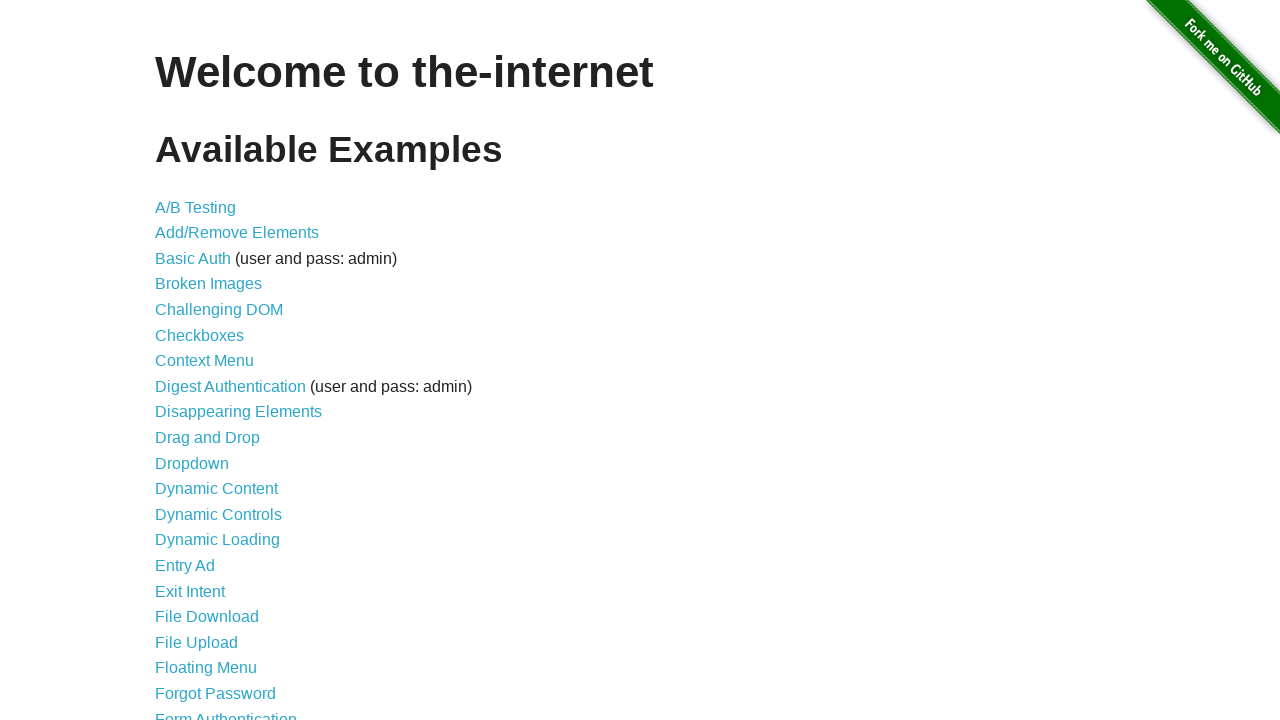

Clicked on Add/Remove Elements link at (237, 233) on text=Add/Remove Elements
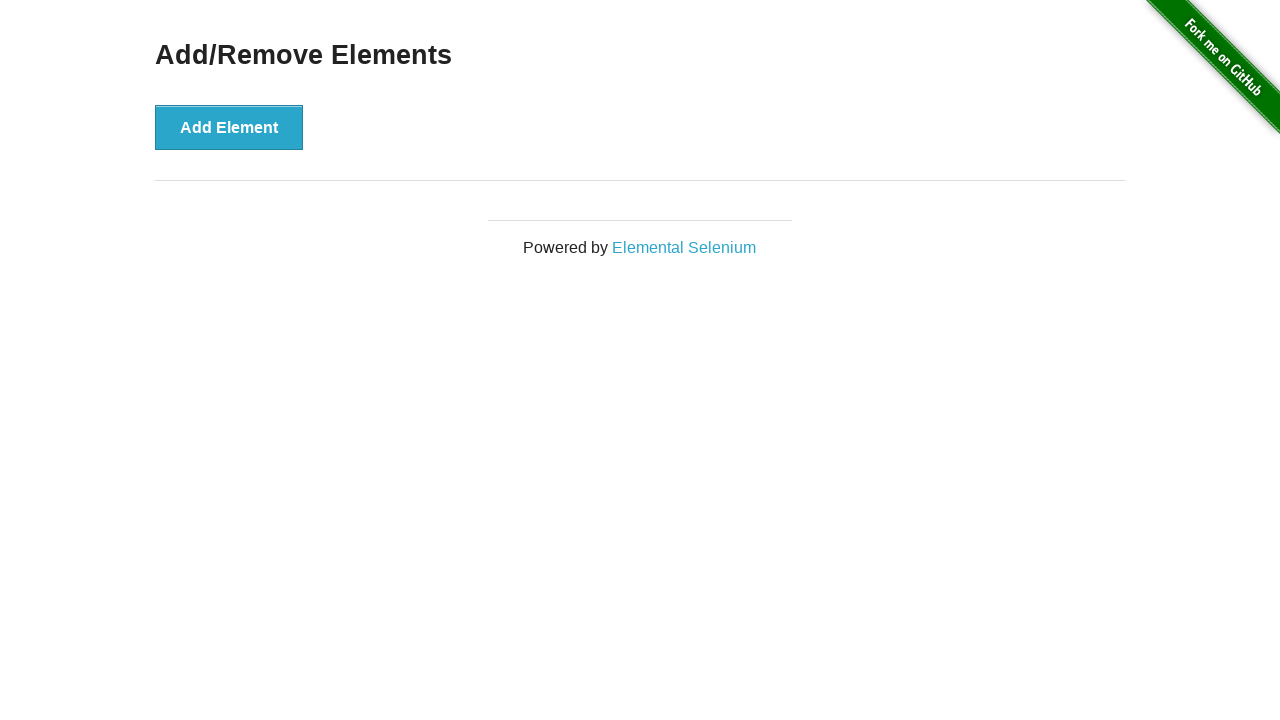

Clicked Add Element button to add an element at (229, 127) on text=Add Element
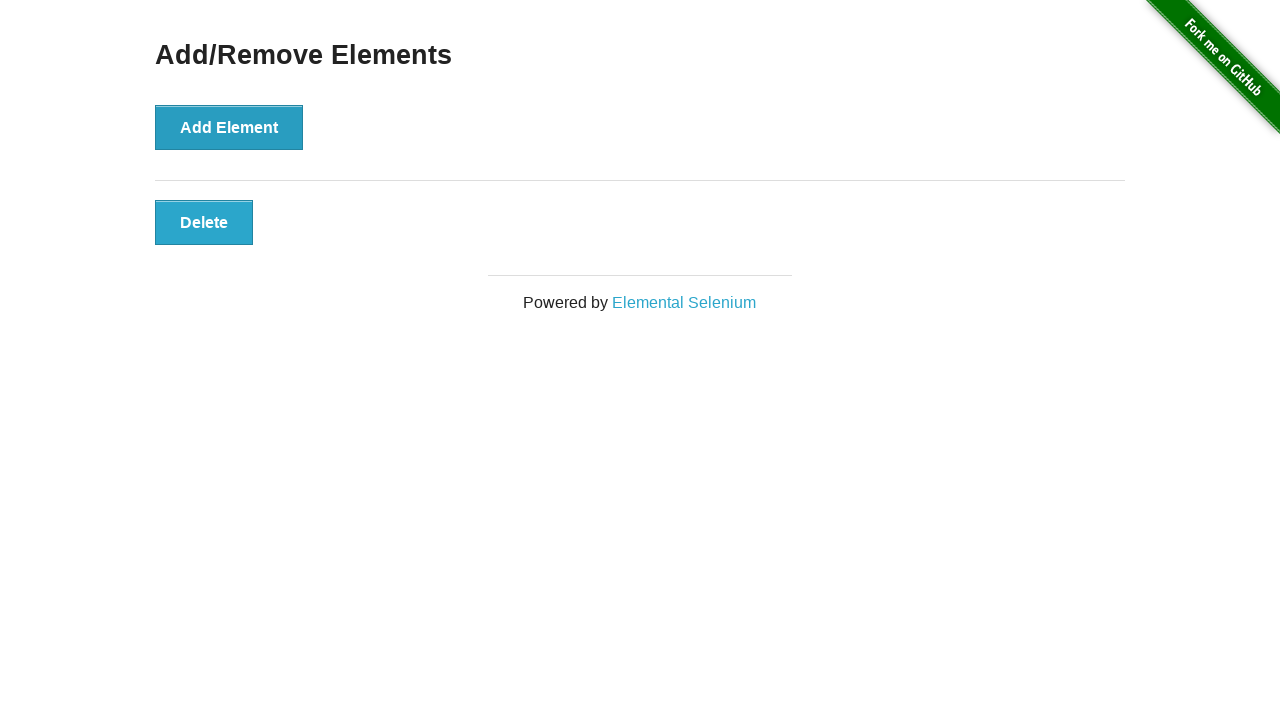

Clicked Delete button to remove the added element at (204, 222) on text=Delete
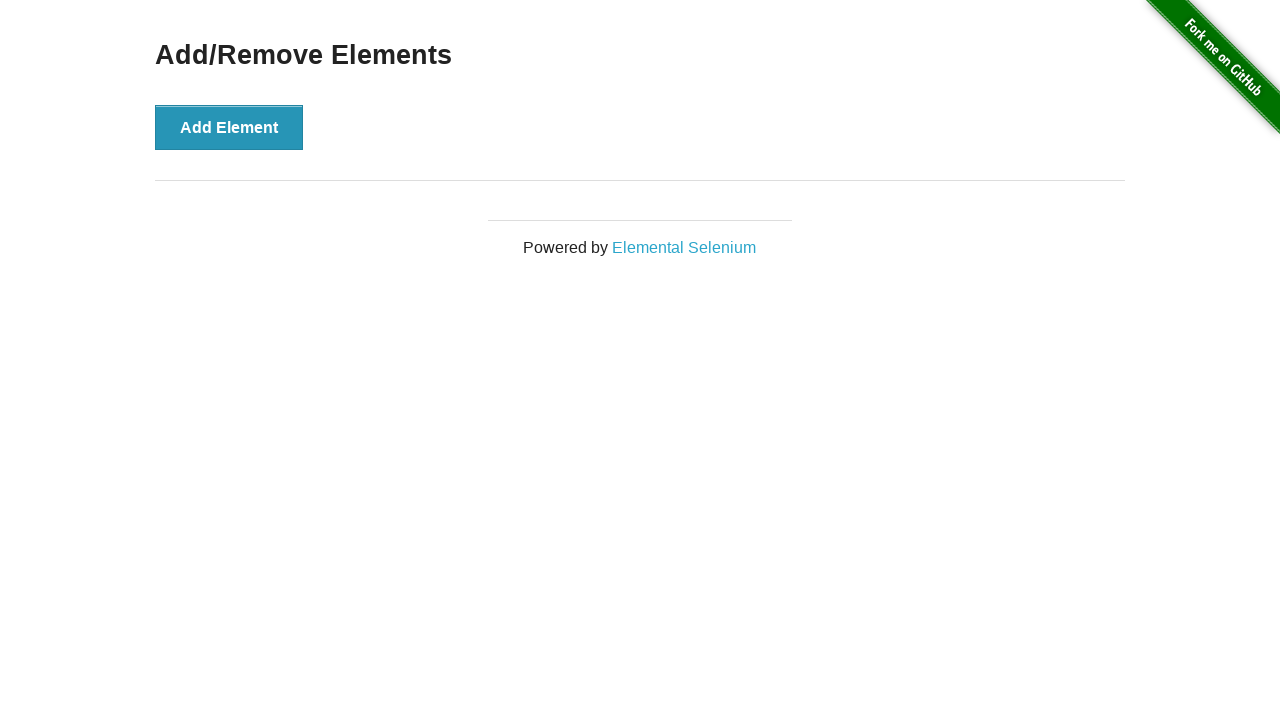

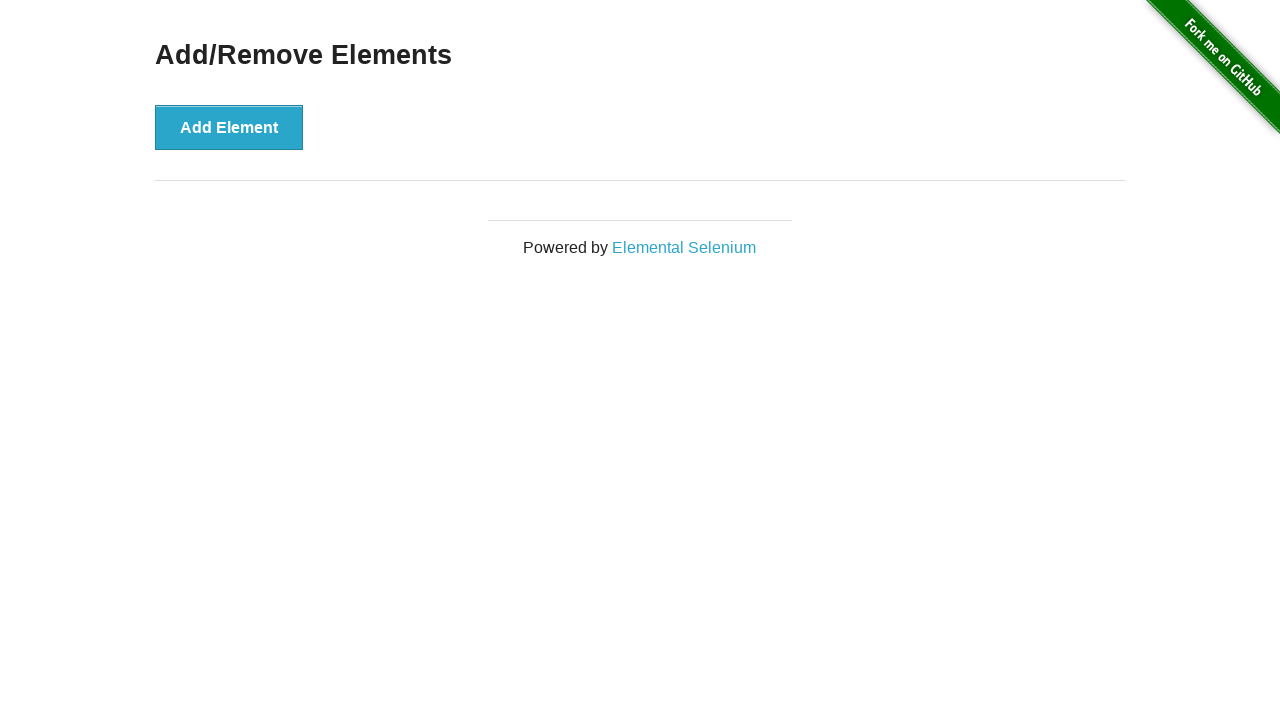